Tests a registration form by filling in first name, last name, and email fields in the first block, submitting the form, and verifying the success message displays "Congratulations! You have successfully registered!"

Starting URL: http://suninjuly.github.io/registration1.html

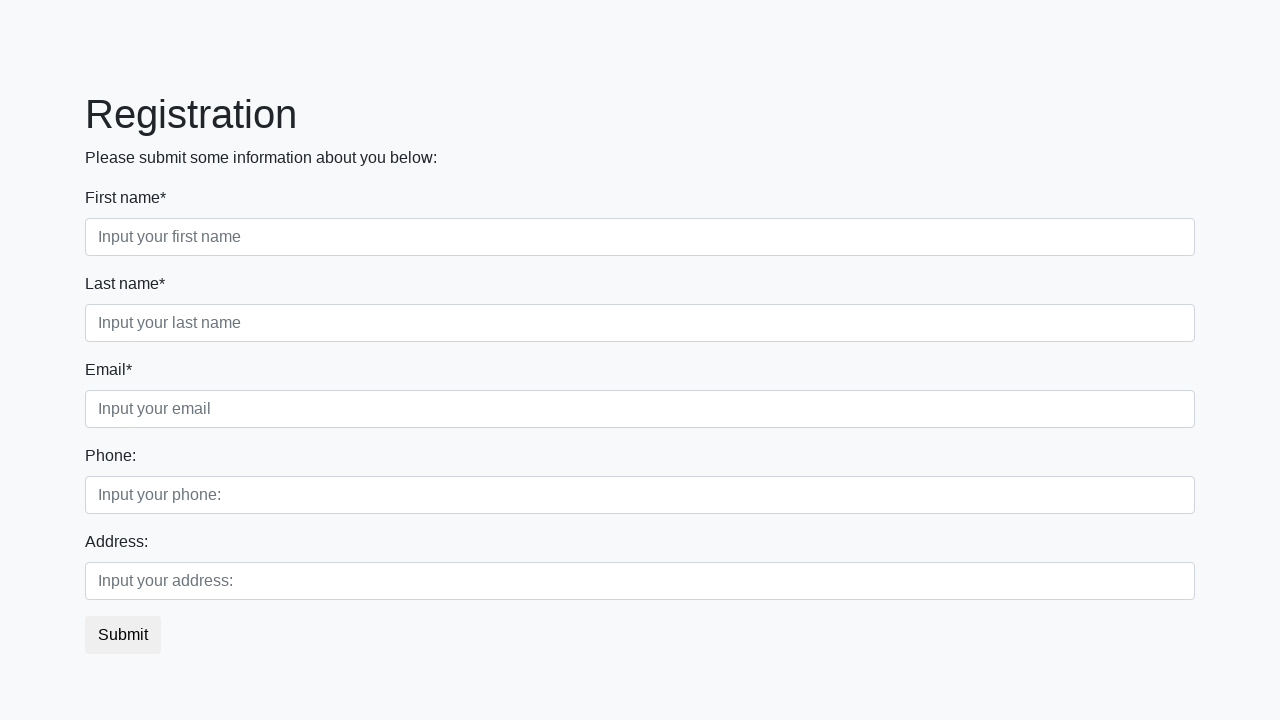

Filled first name field with 'Alexander' on .first_block .form-group.first_class .form-control.first
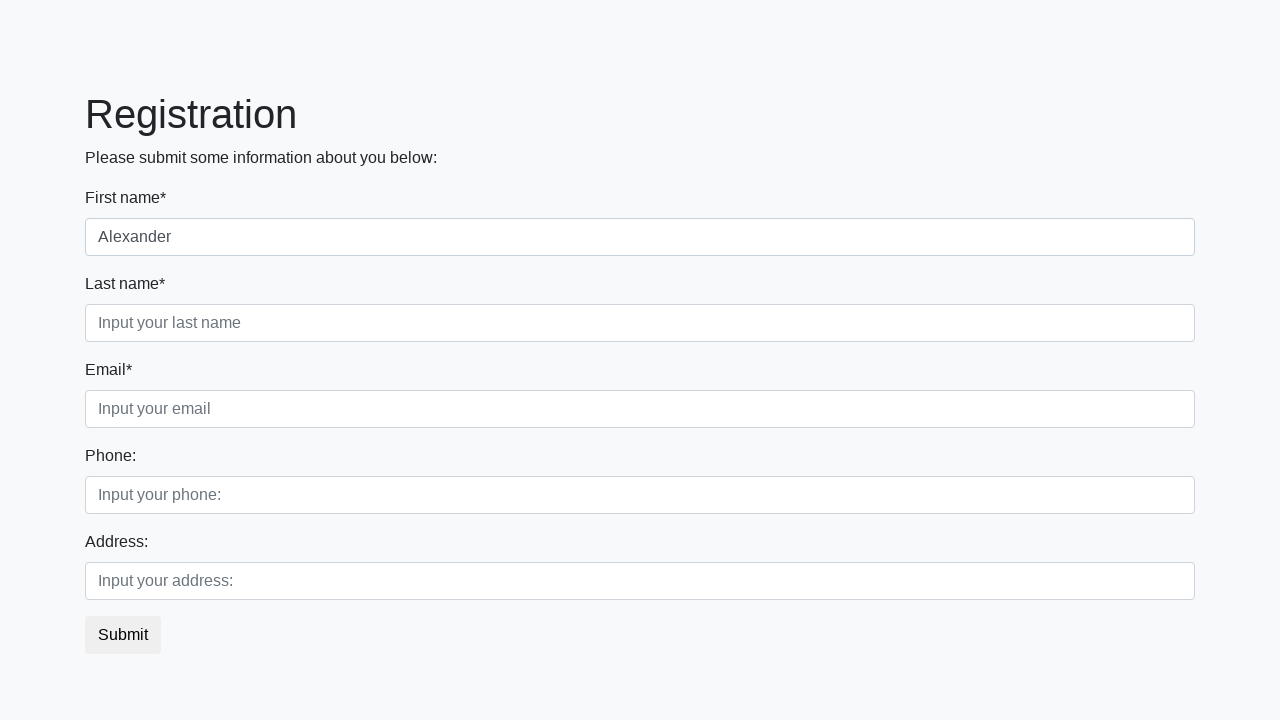

Filled last name field with 'Johnson' on .first_block .form-group.second_class .form-control.second
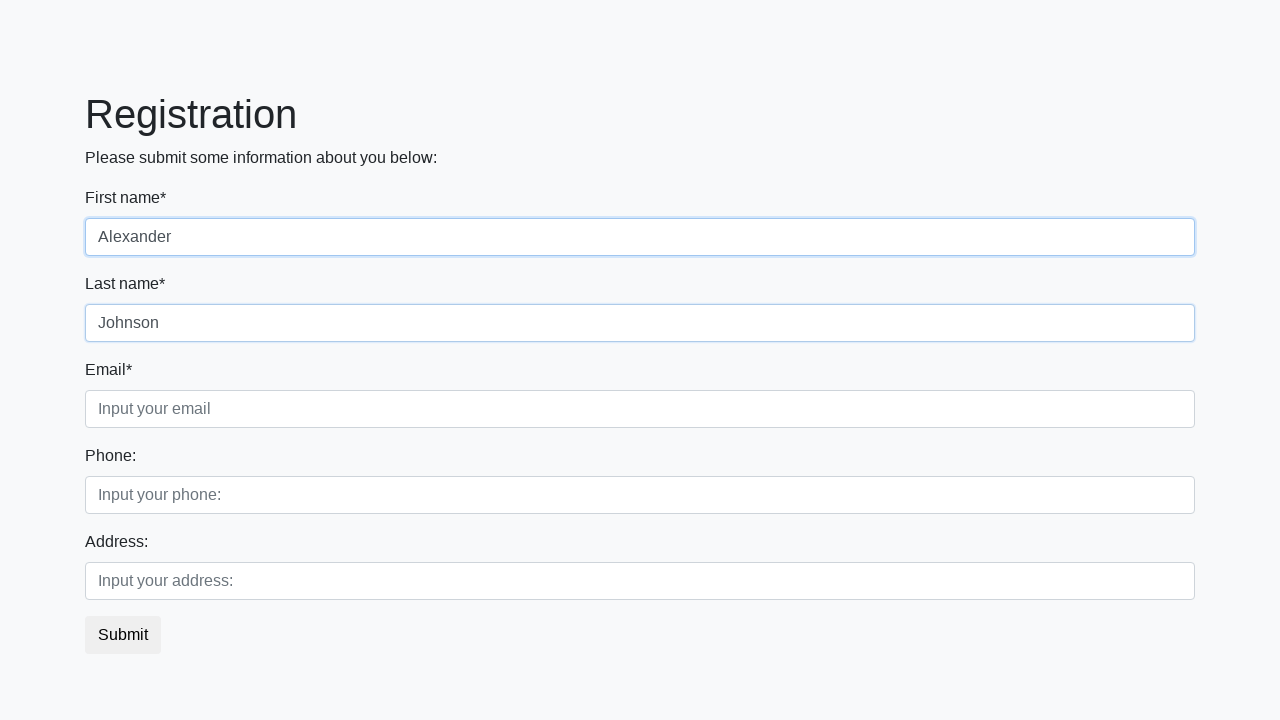

Filled email field with 'alex.johnson@example.com' on .first_block .form-group.third_class .form-control.third
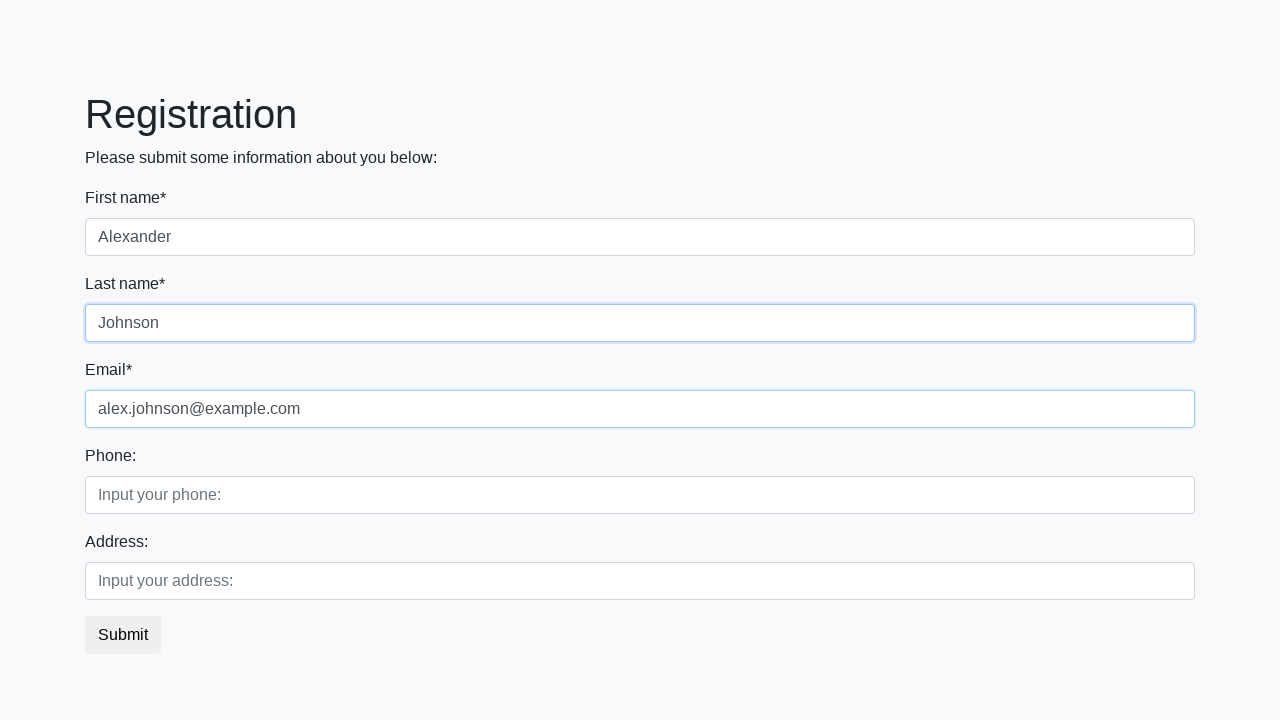

Clicked submit button at (123, 635) on .btn.btn-default
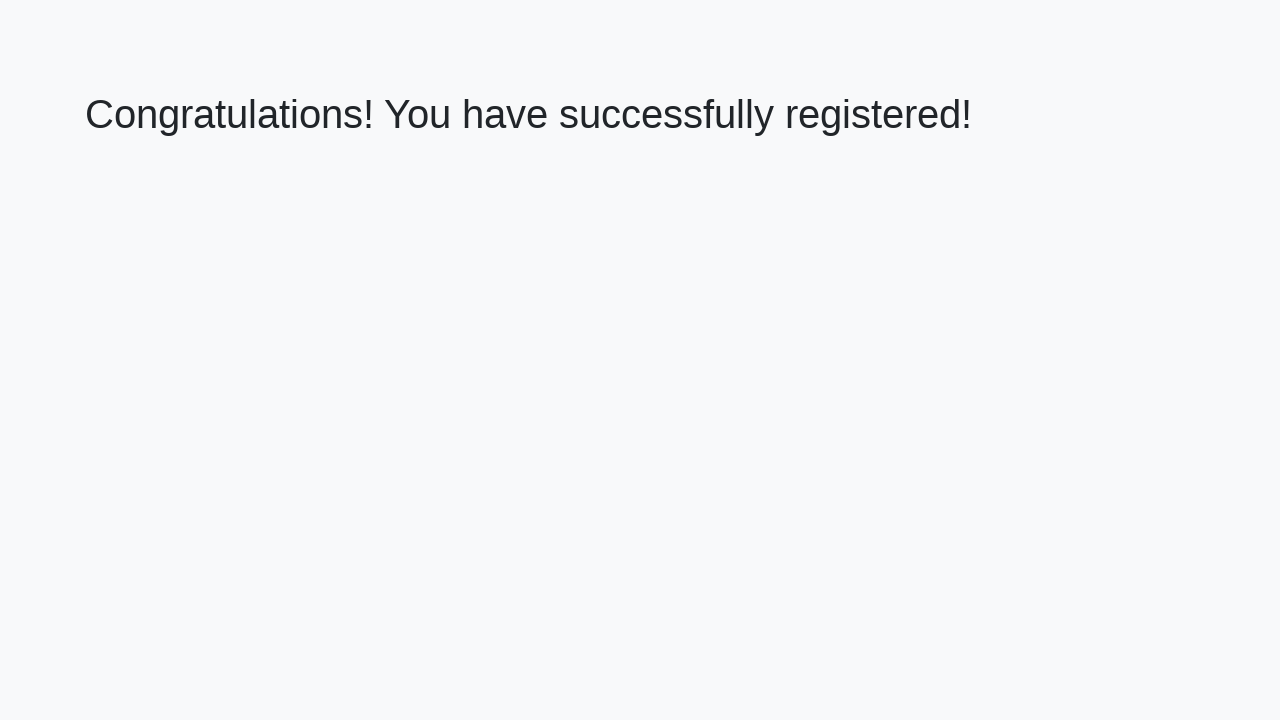

Success message header element loaded
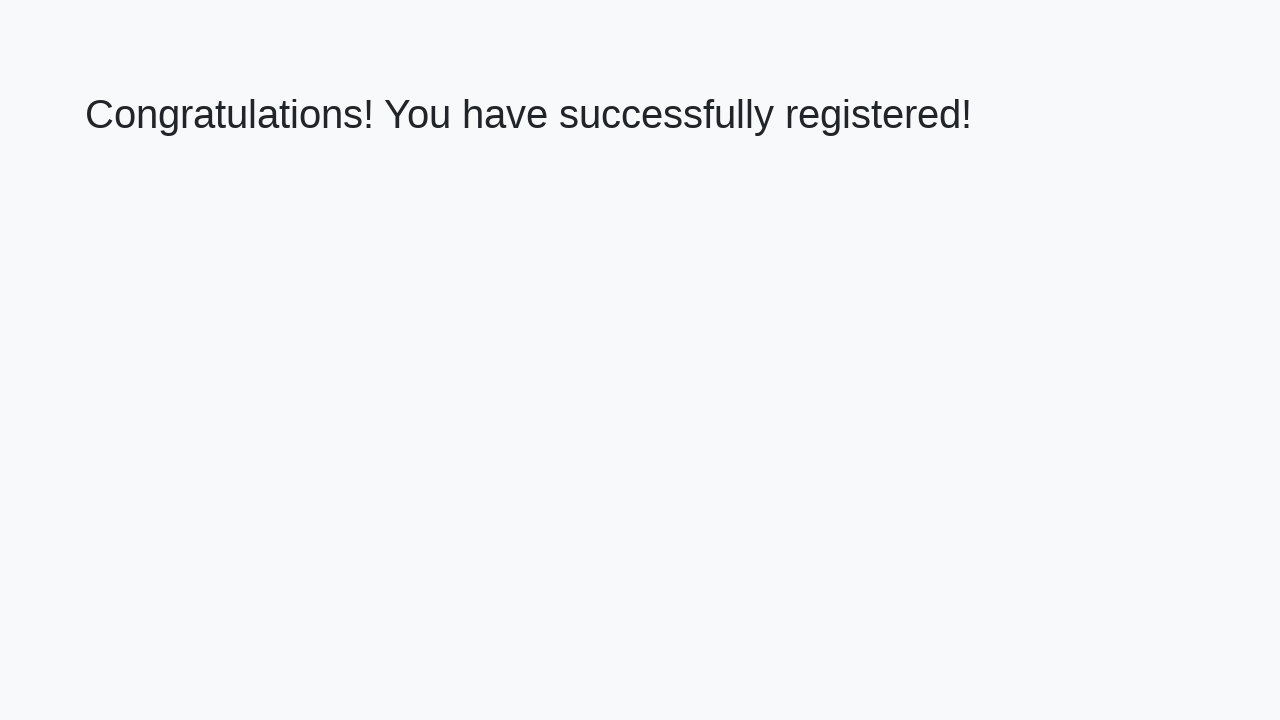

Retrieved success message text content
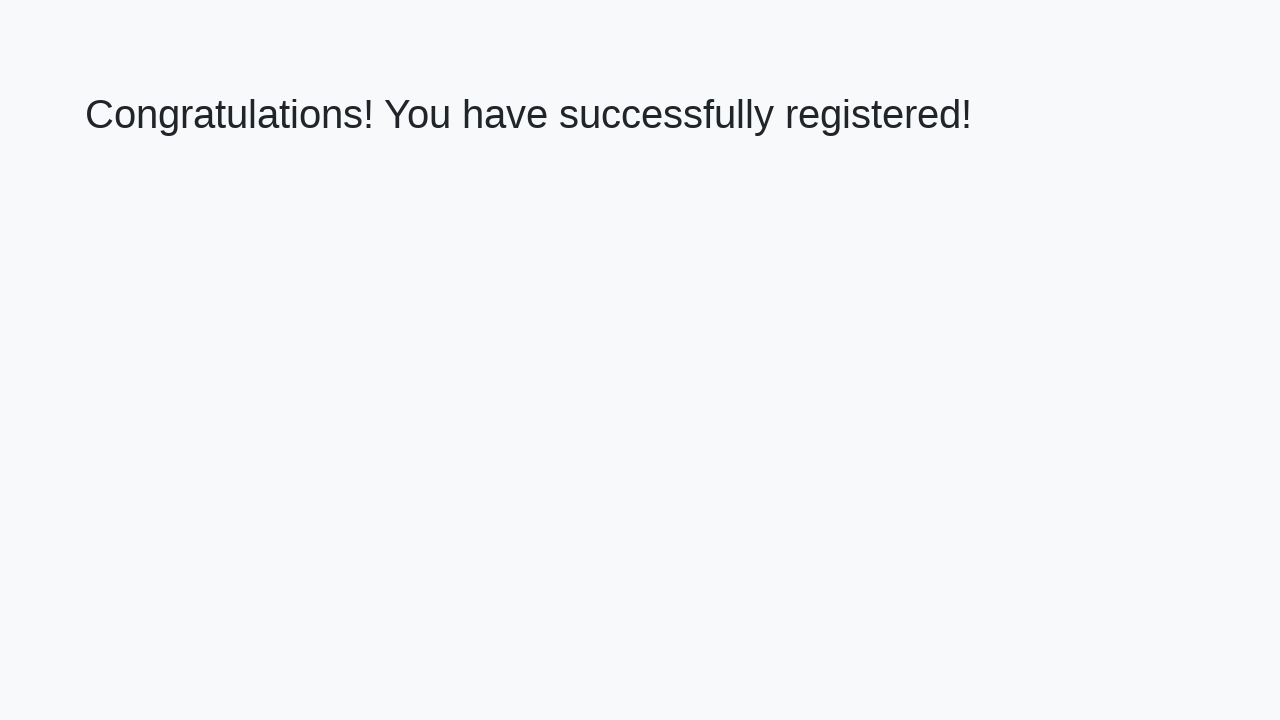

Verified success message displays 'Congratulations! You have successfully registered!'
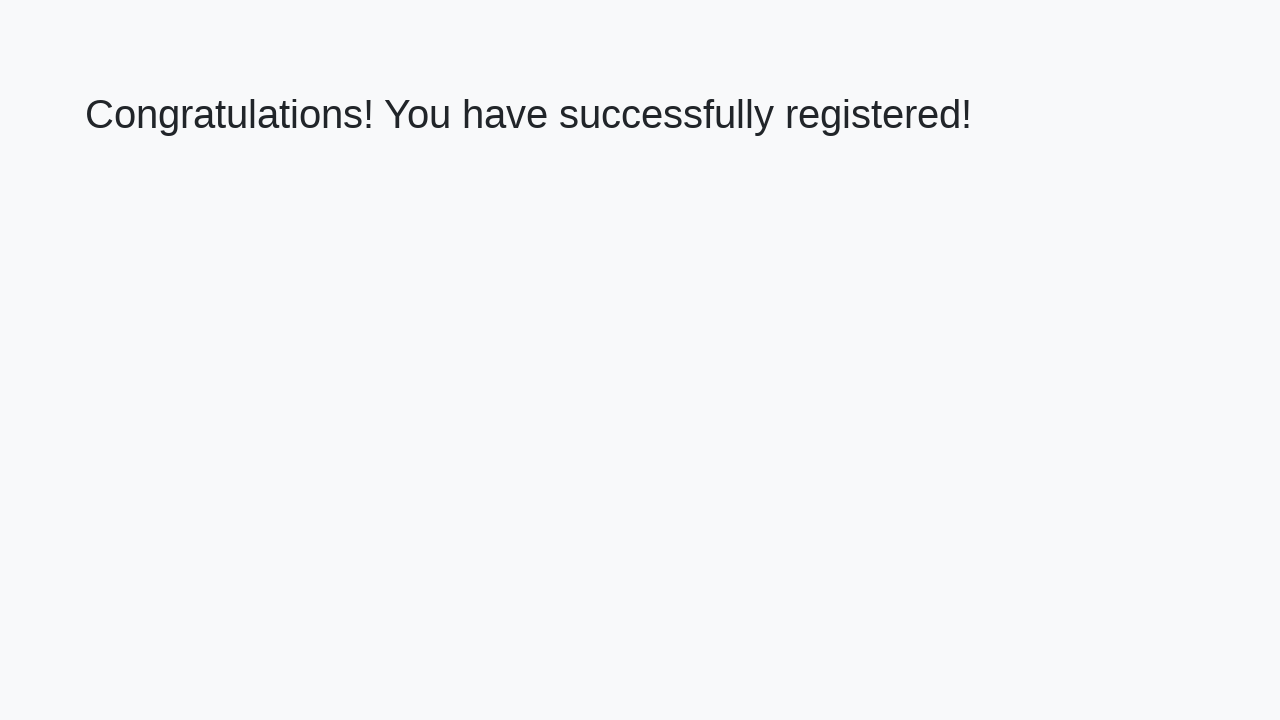

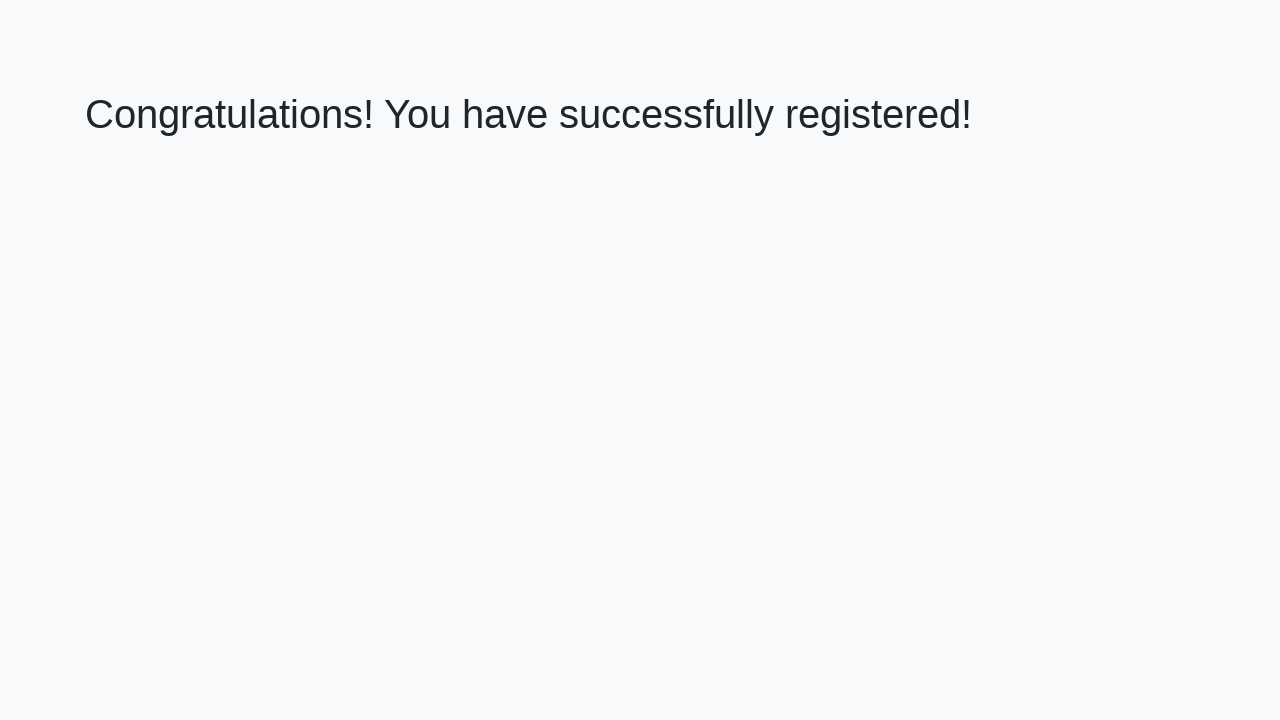